Tests navigation to the "Sell With Us" page by clicking the corresponding link on the homepage

Starting URL: https://shopdemo-alex-hot.koyeb.app/

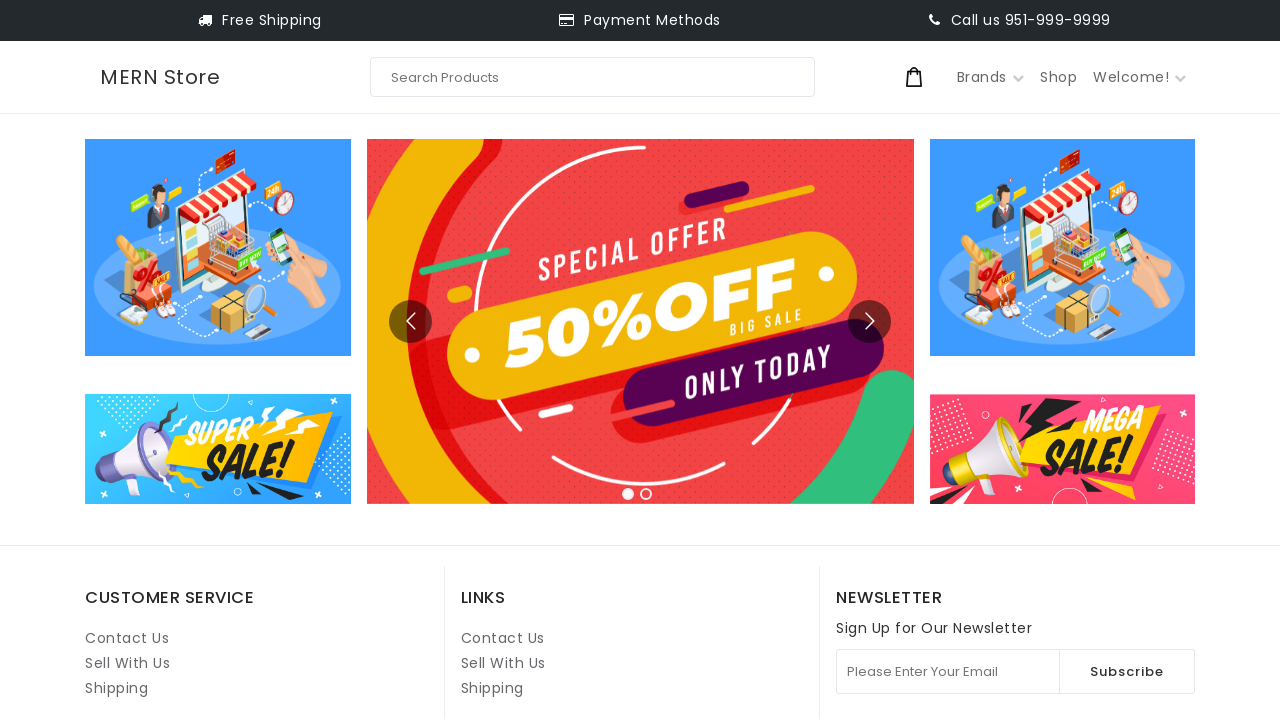

Navigated to homepage
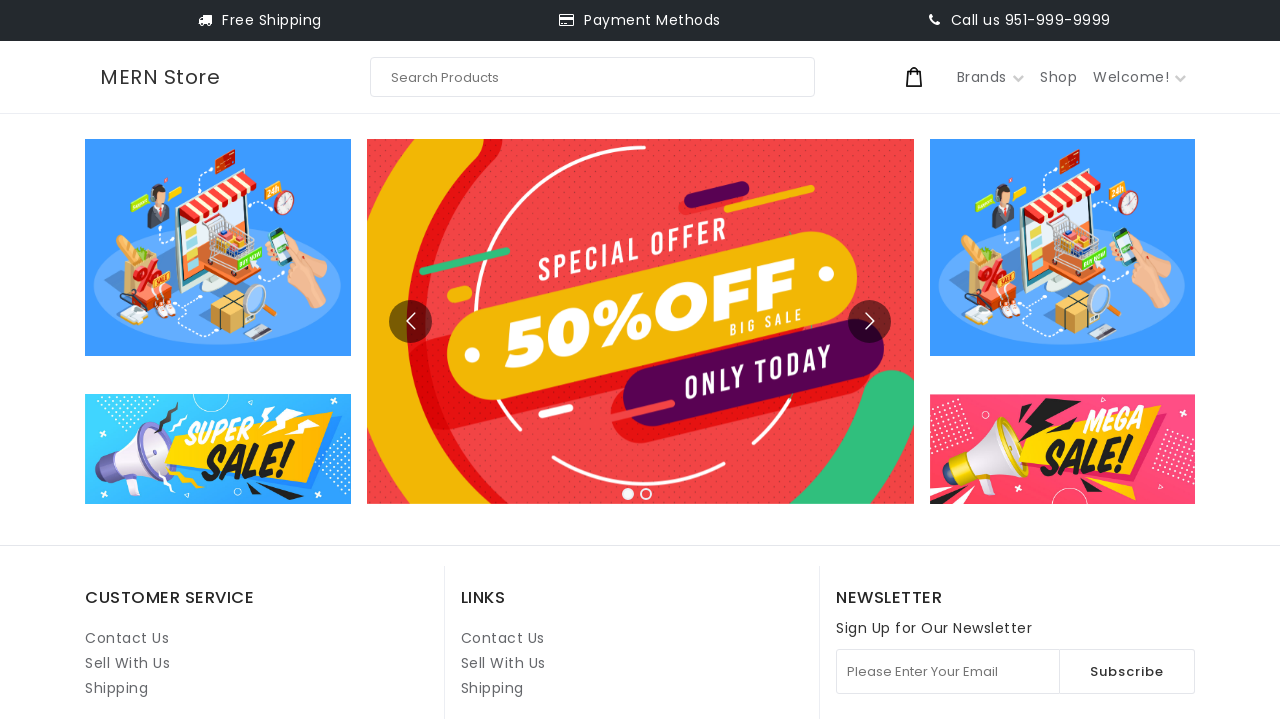

Clicked the 'Sell With Us' link (second instance) at (503, 663) on internal:role=link[name="Sell With Us"i] >> nth=1
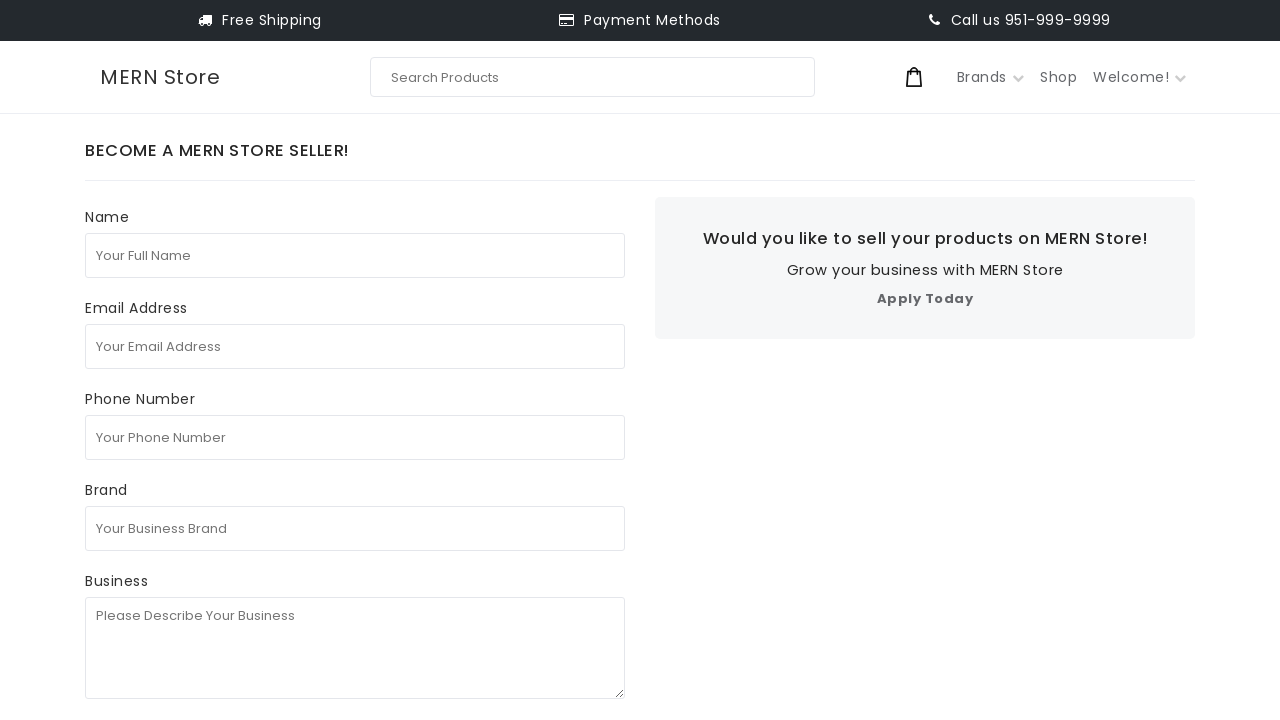

Page loaded after clicking 'Sell With Us'
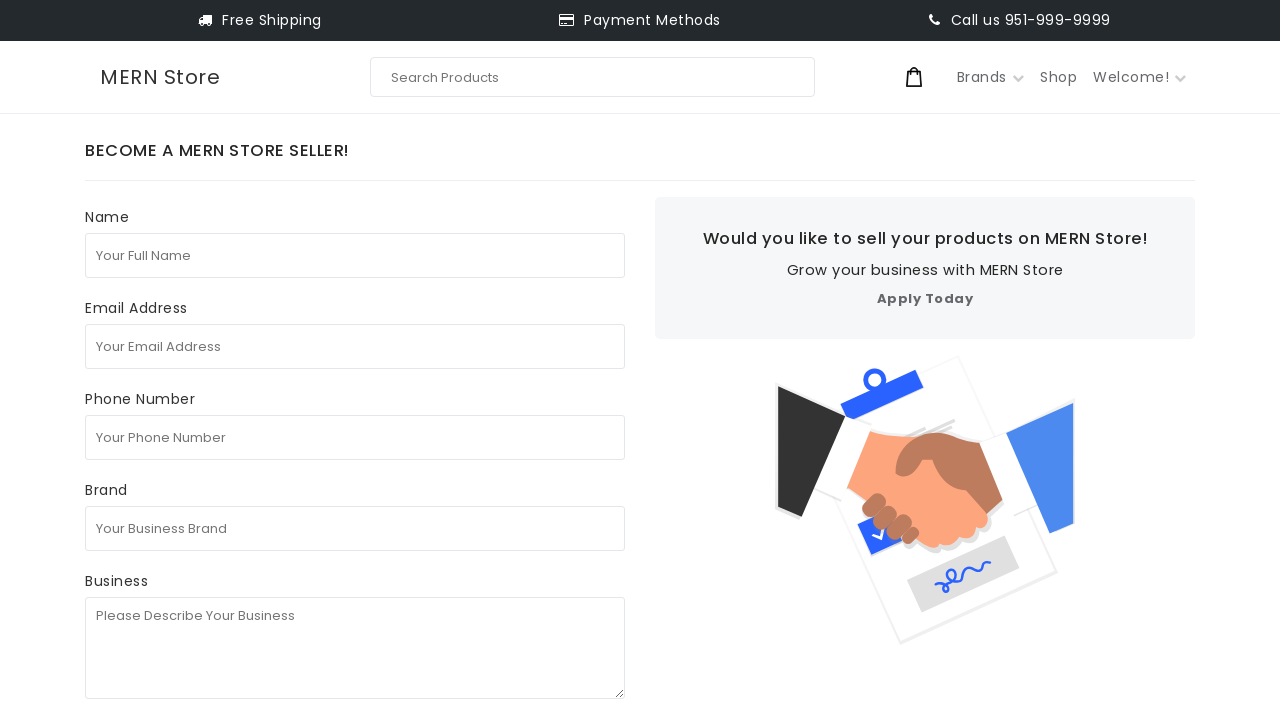

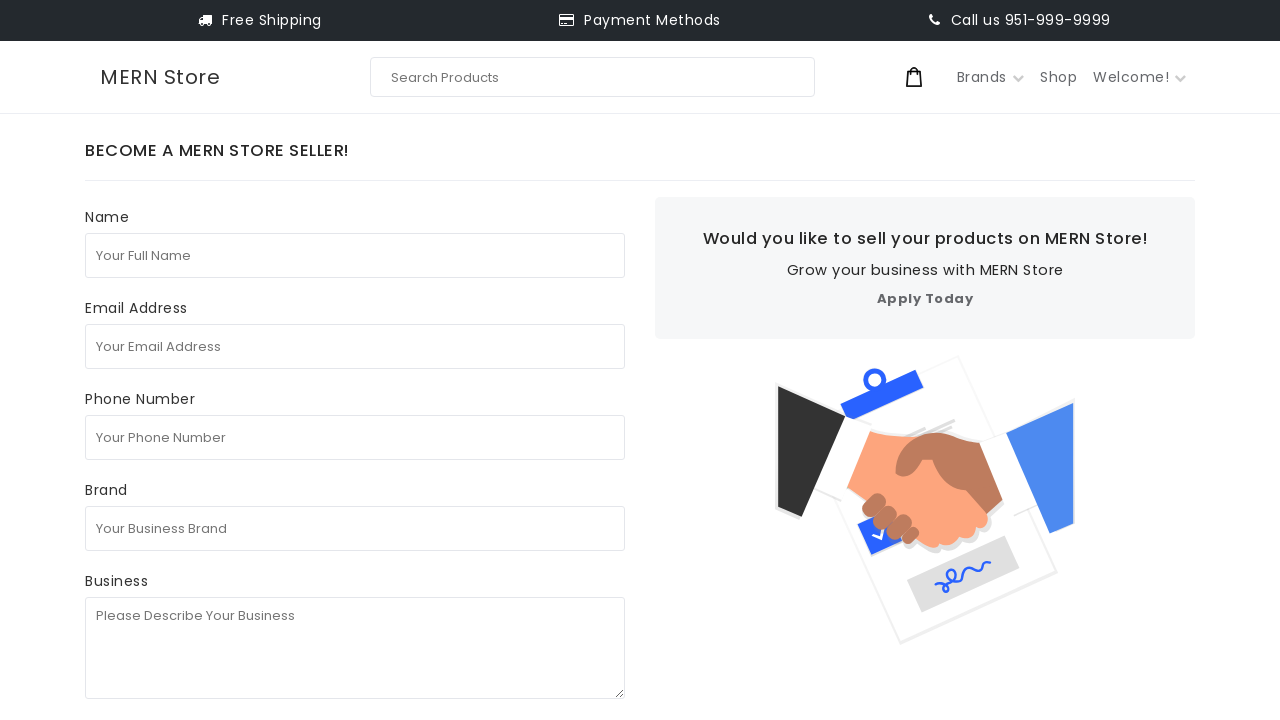